Tests handling of a prompt alert by clicking the prompt button, entering text, and accepting the alert

Starting URL: https://vinothqaacademy.com/alert-and-popup/

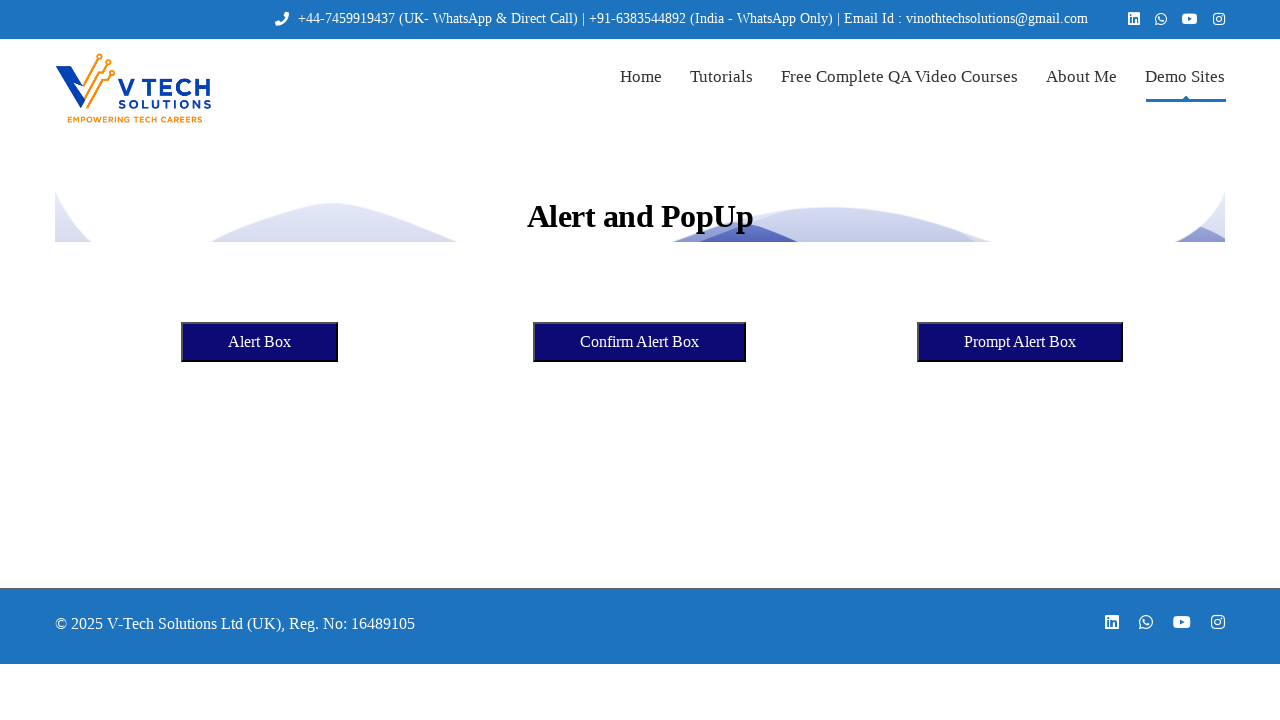

Set up dialog handler to accept prompt with 'yes'
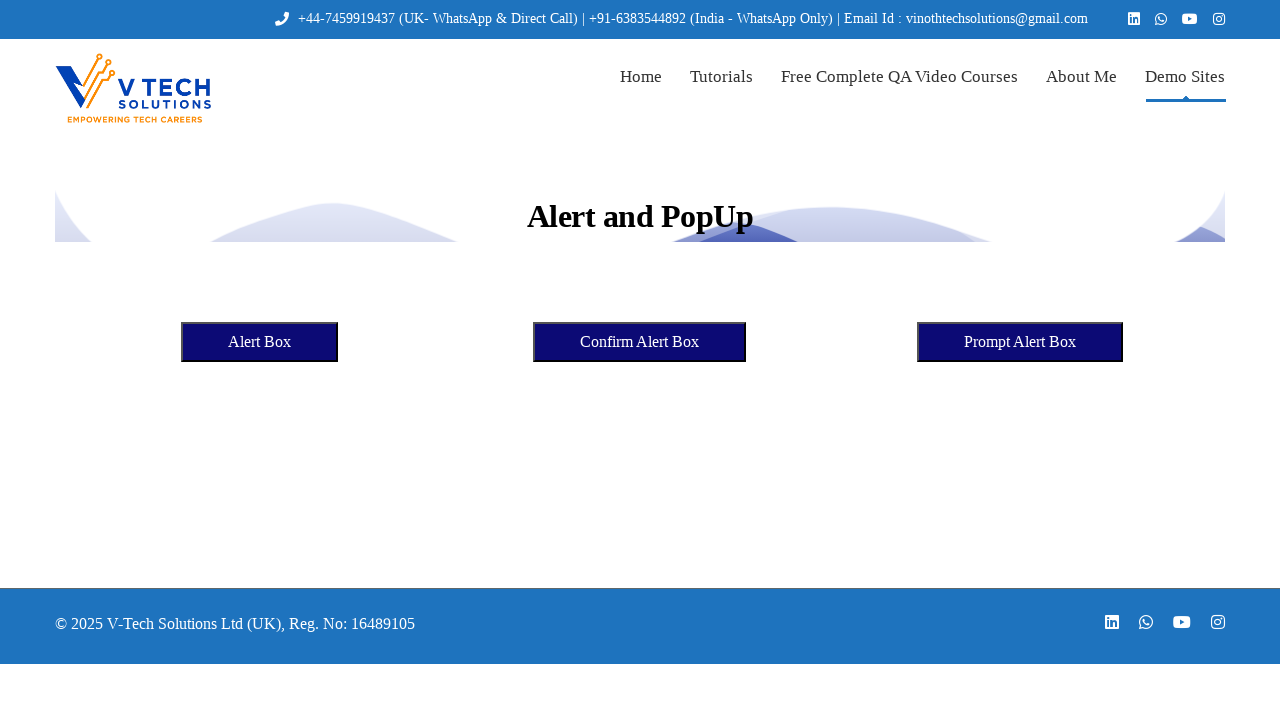

Clicked the Prompt Alert Box button at (1020, 342) on xpath=//button[text()='Prompt Alert Box']
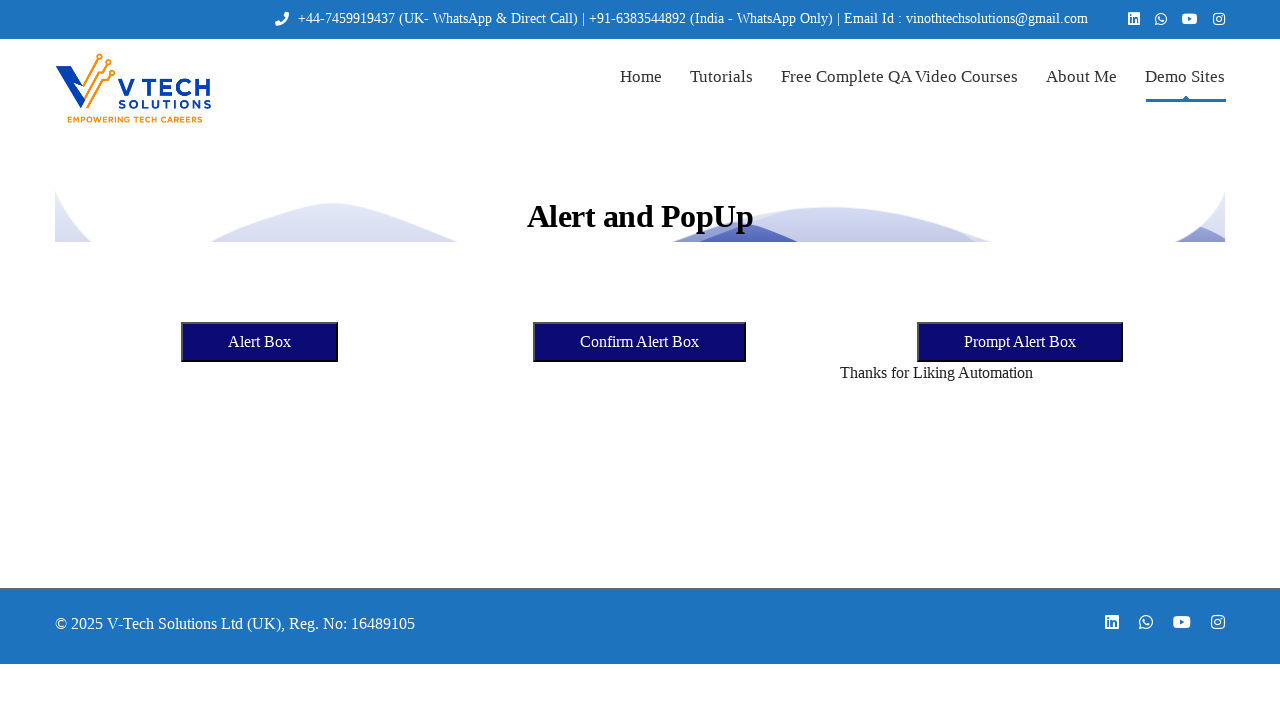

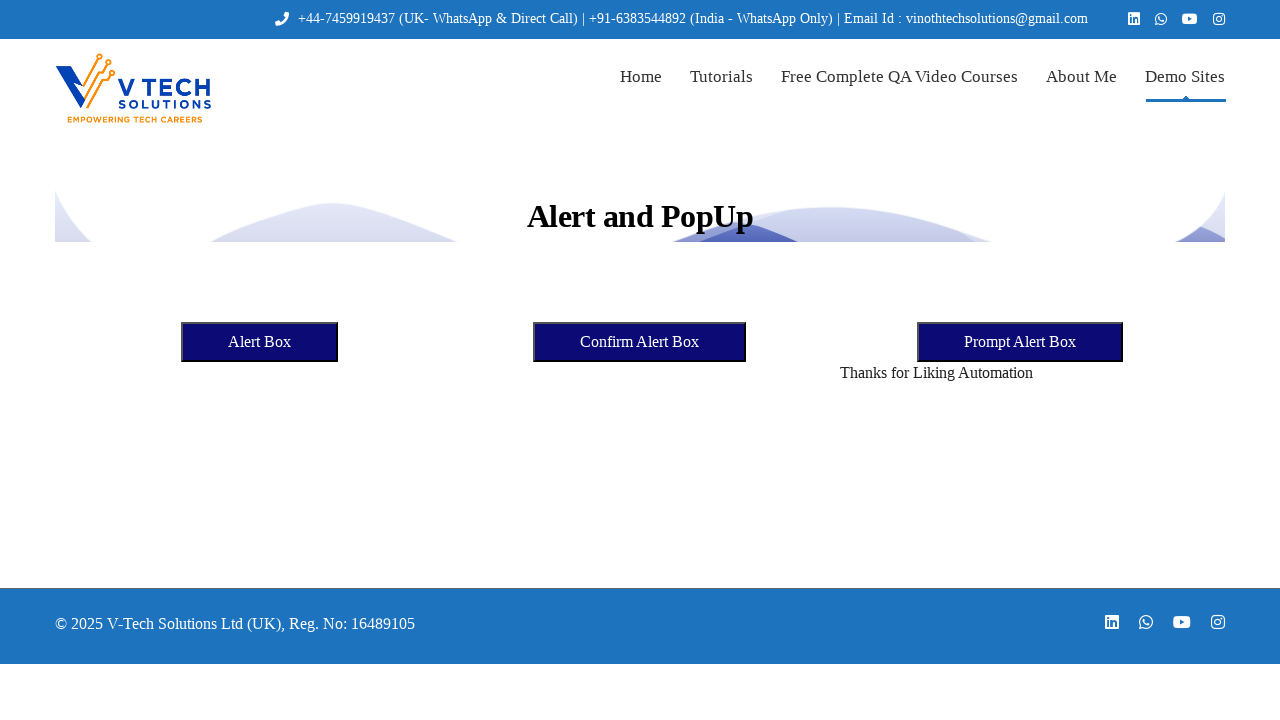